Tests alert handling functionality by triggering a confirmation dialog and dismissing it

Starting URL: https://demoqa.com/alerts

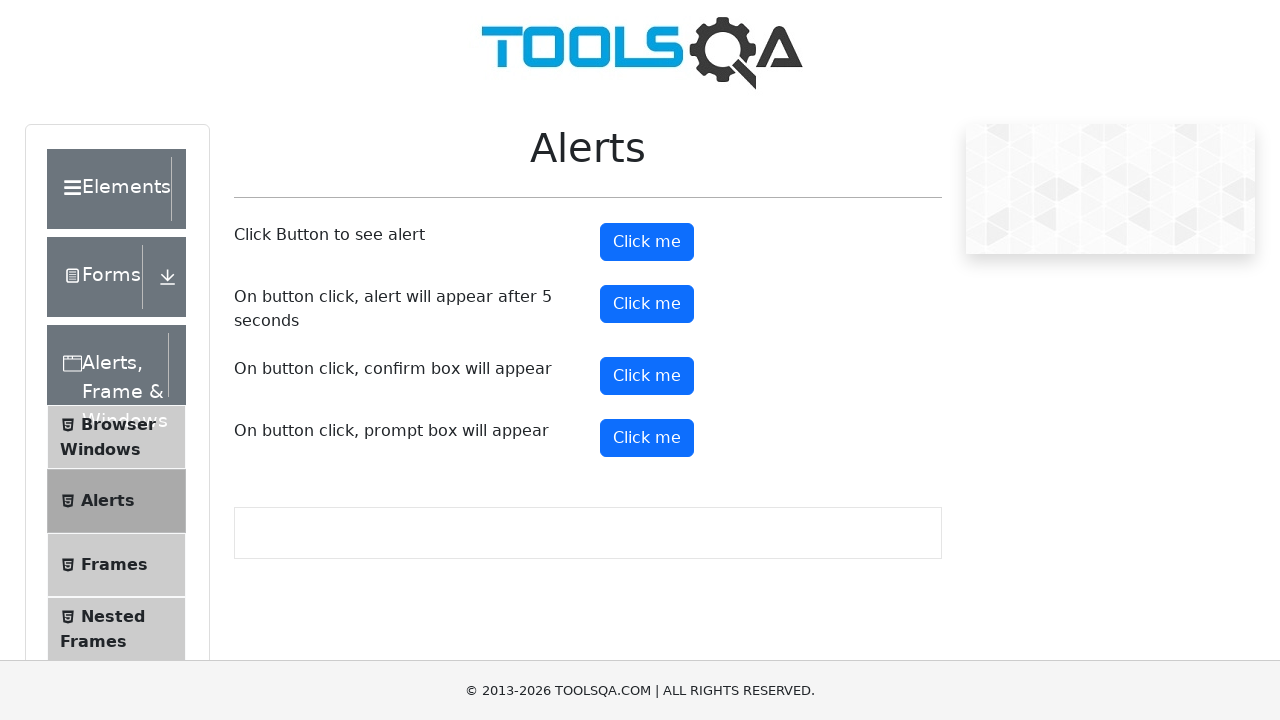

Navigated to alerts test page
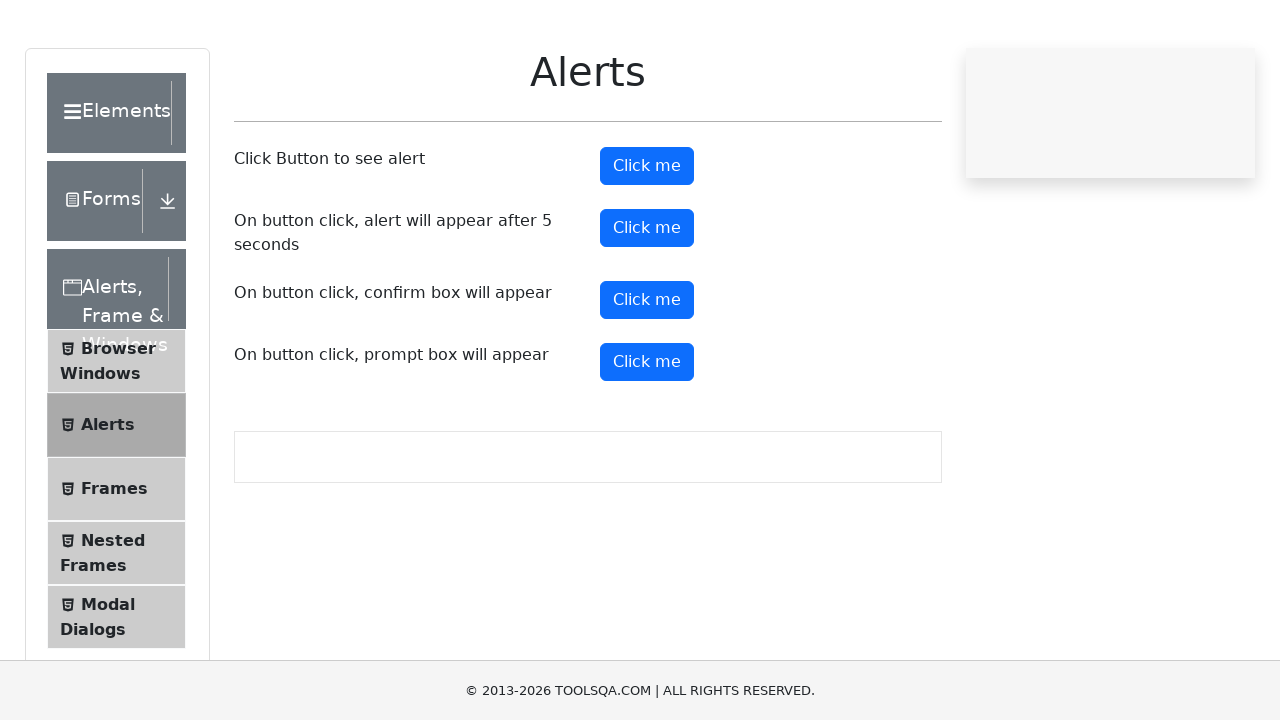

Clicked confirm button to trigger confirmation dialog at (647, 376) on #confirmButton
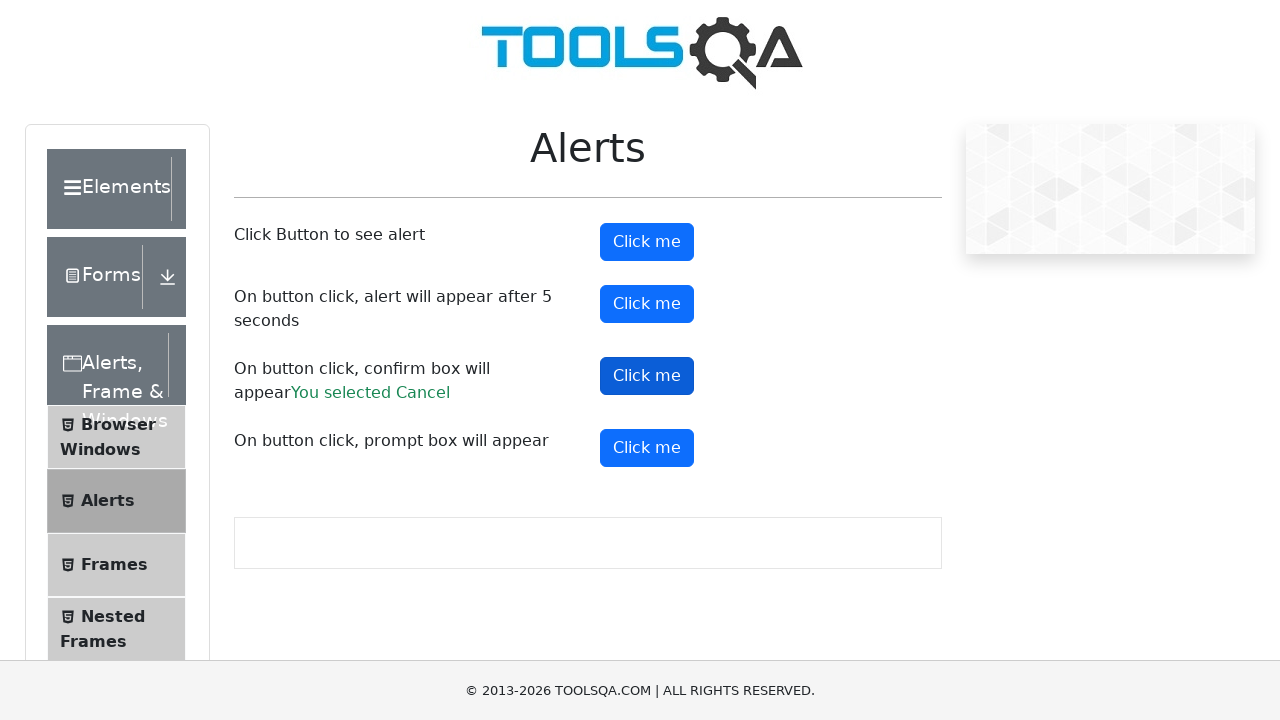

Set up dialog handler to dismiss confirmation dialog
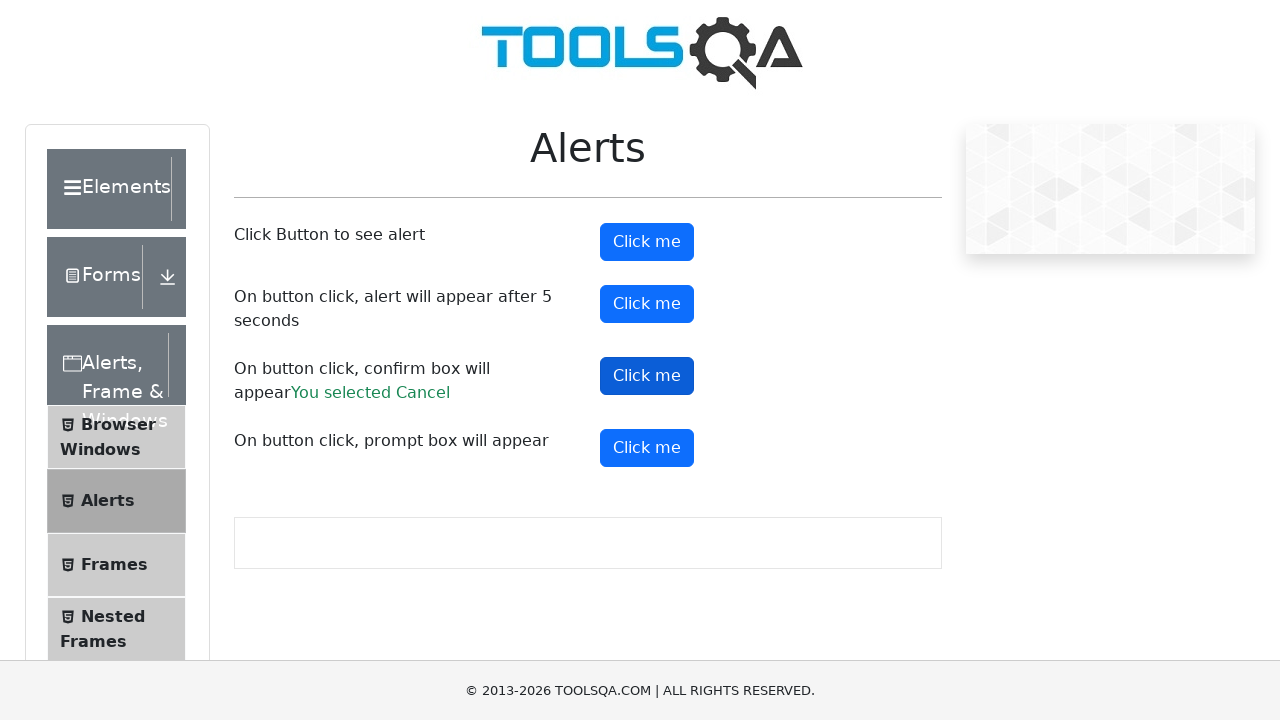

Clicked confirm button again with dialog handler active at (647, 376) on #confirmButton
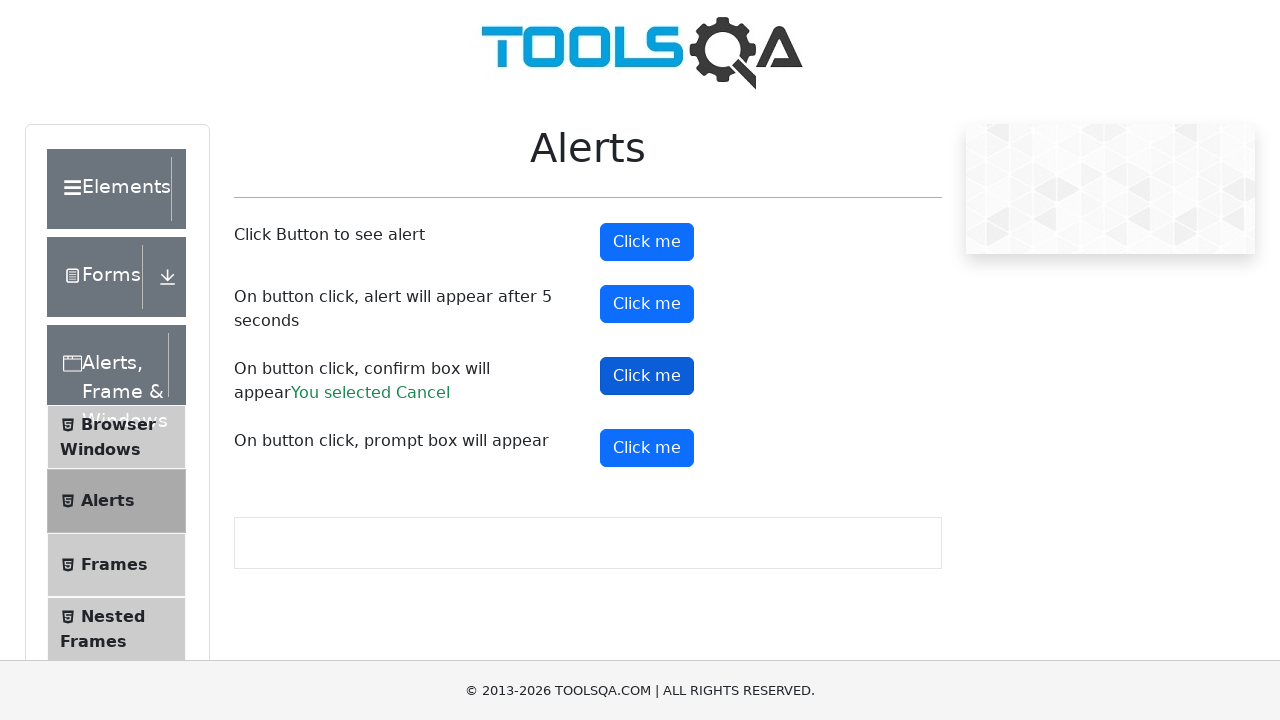

Waited for dialog to be handled
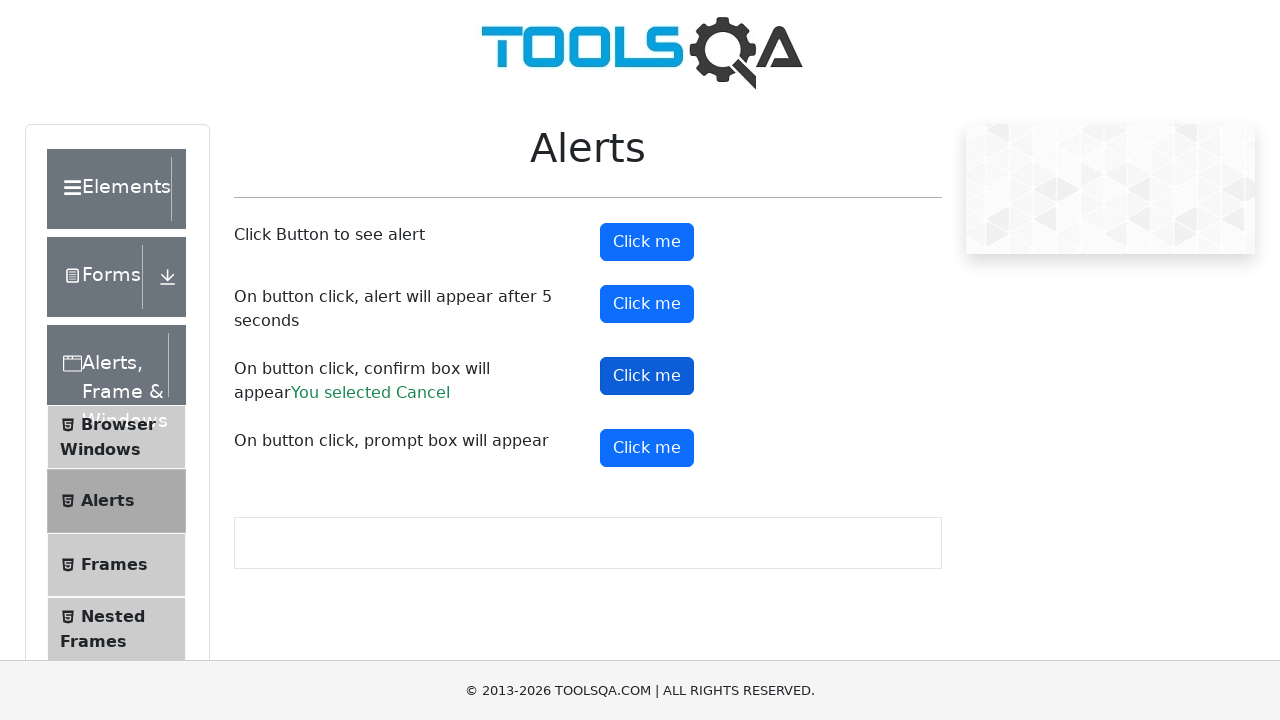

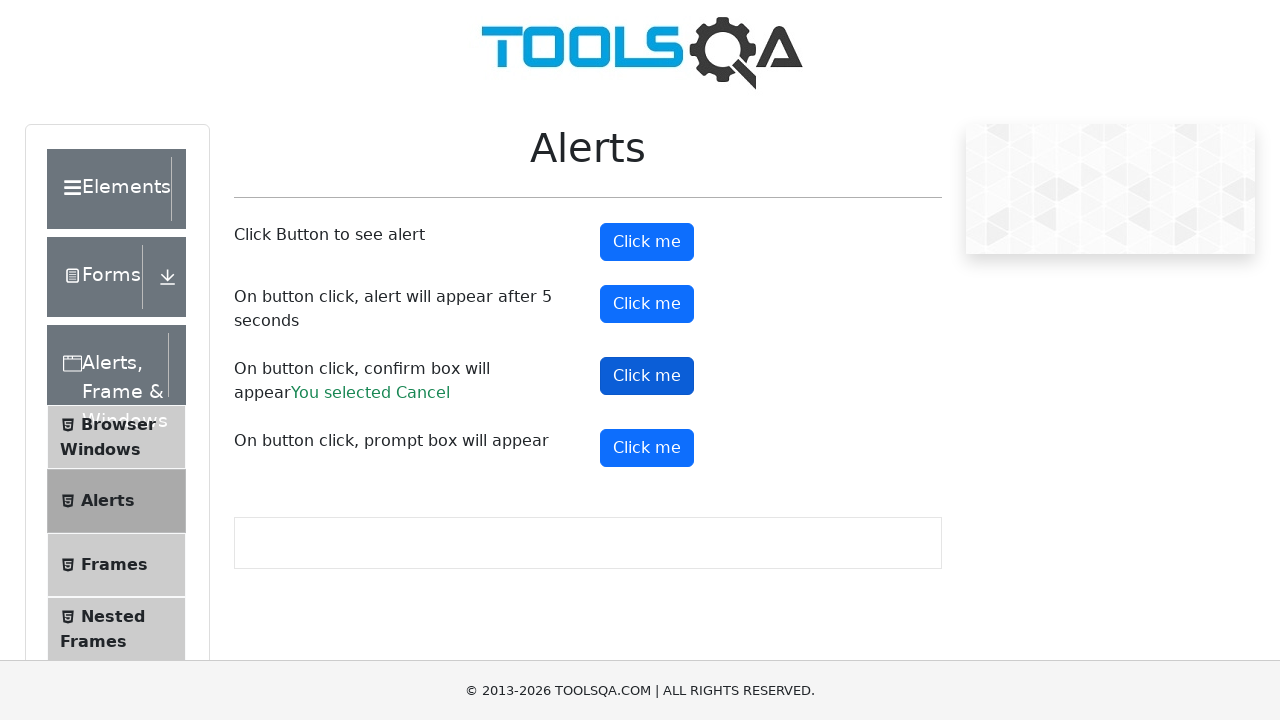